Tests that edits are saved when the edit input loses focus (blur event)

Starting URL: https://demo.playwright.dev/todomvc

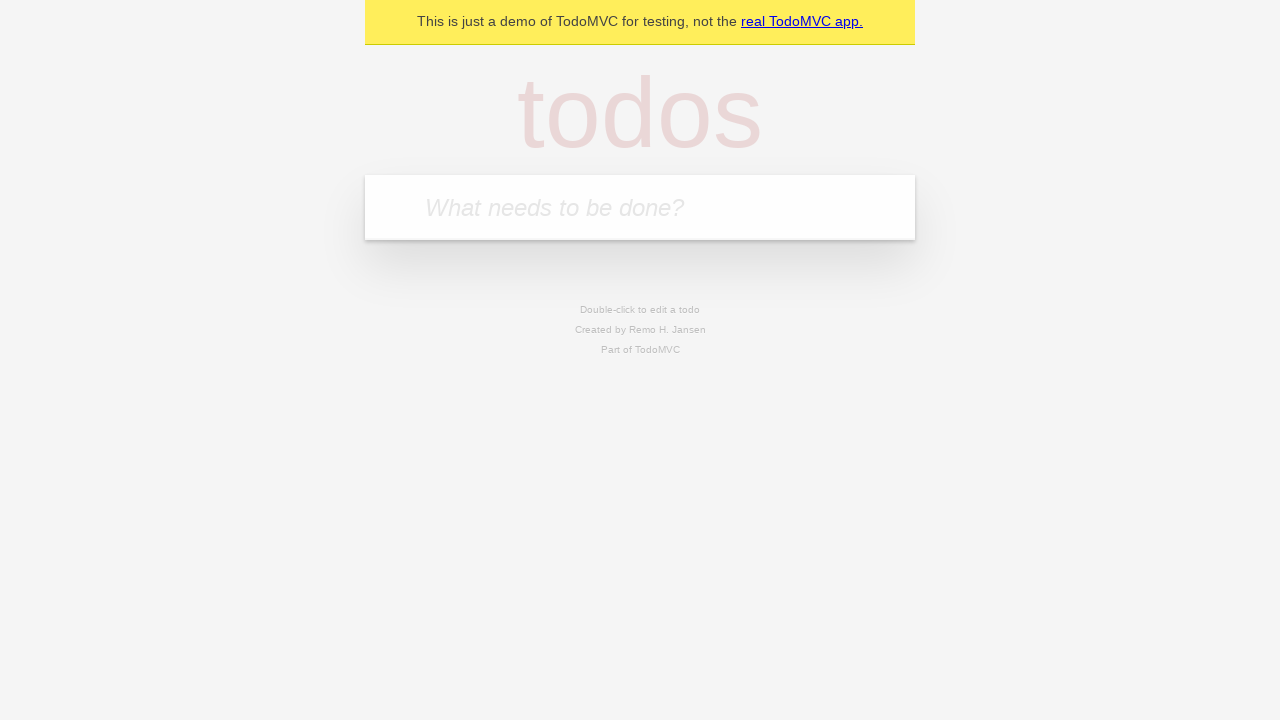

Filled todo input with 'buy some cheese' on internal:attr=[placeholder="What needs to be done?"i]
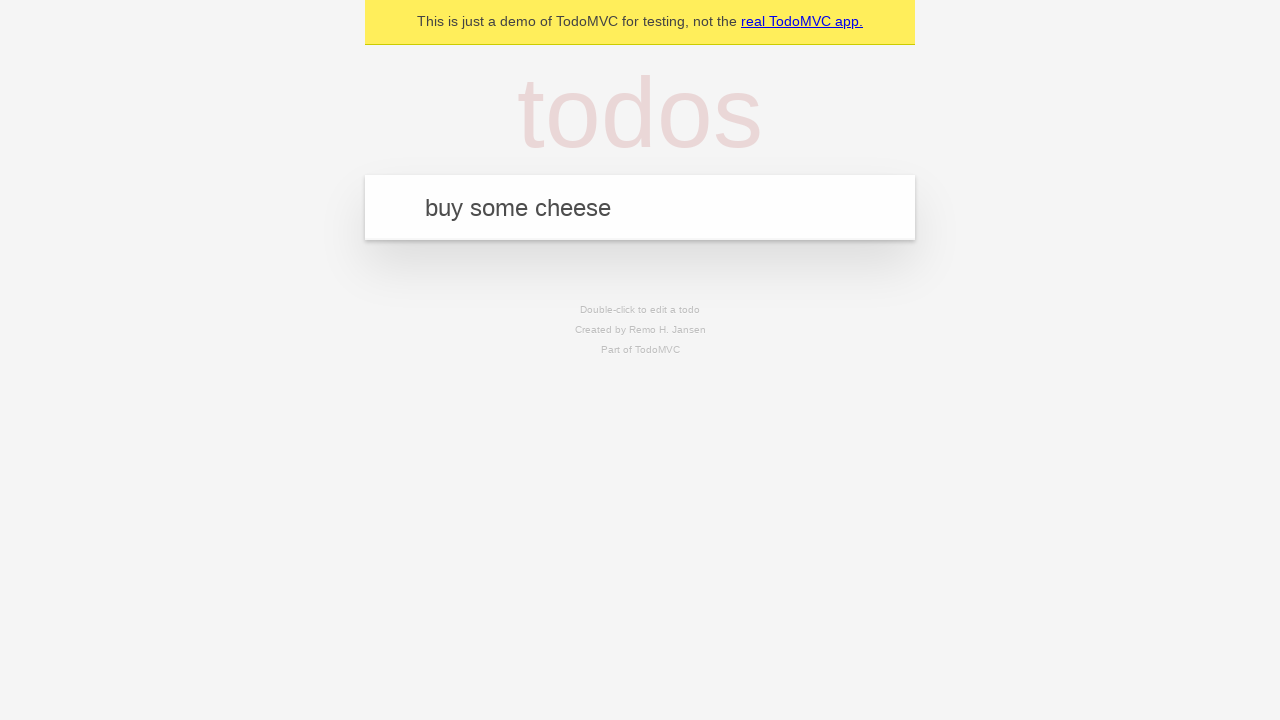

Pressed Enter to create first todo item on internal:attr=[placeholder="What needs to be done?"i]
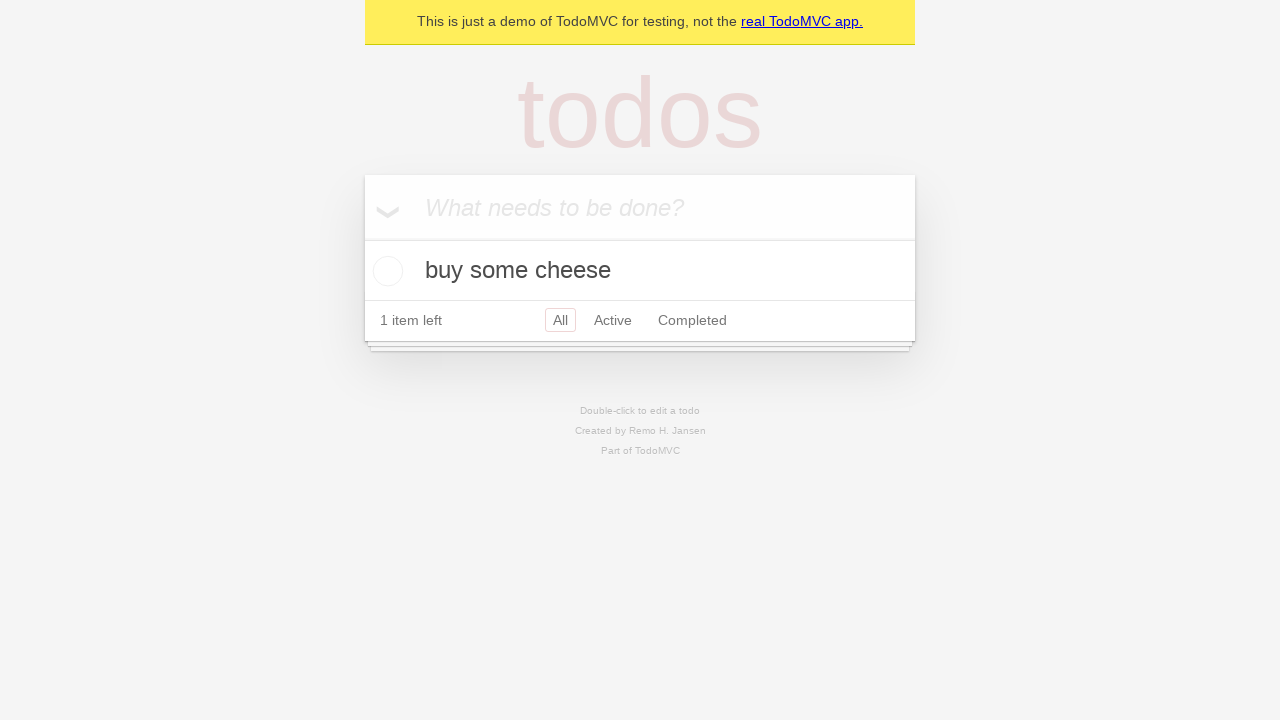

Filled todo input with 'feed the cat' on internal:attr=[placeholder="What needs to be done?"i]
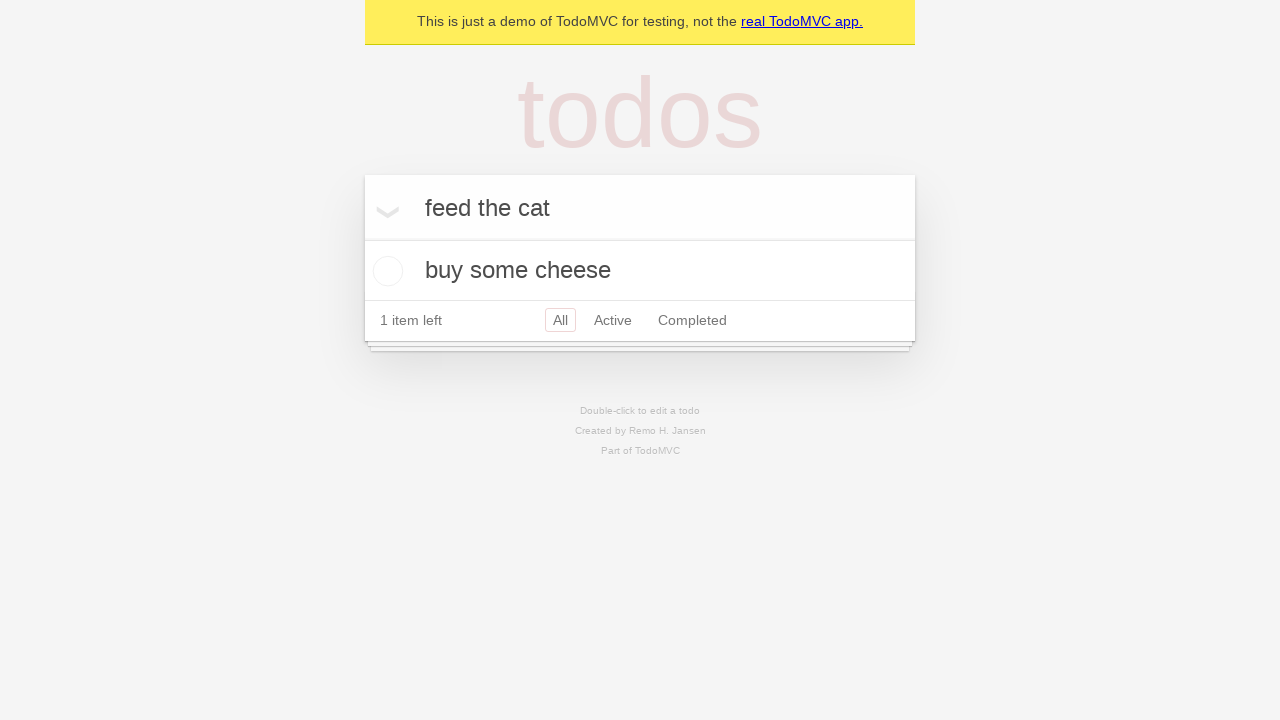

Pressed Enter to create second todo item on internal:attr=[placeholder="What needs to be done?"i]
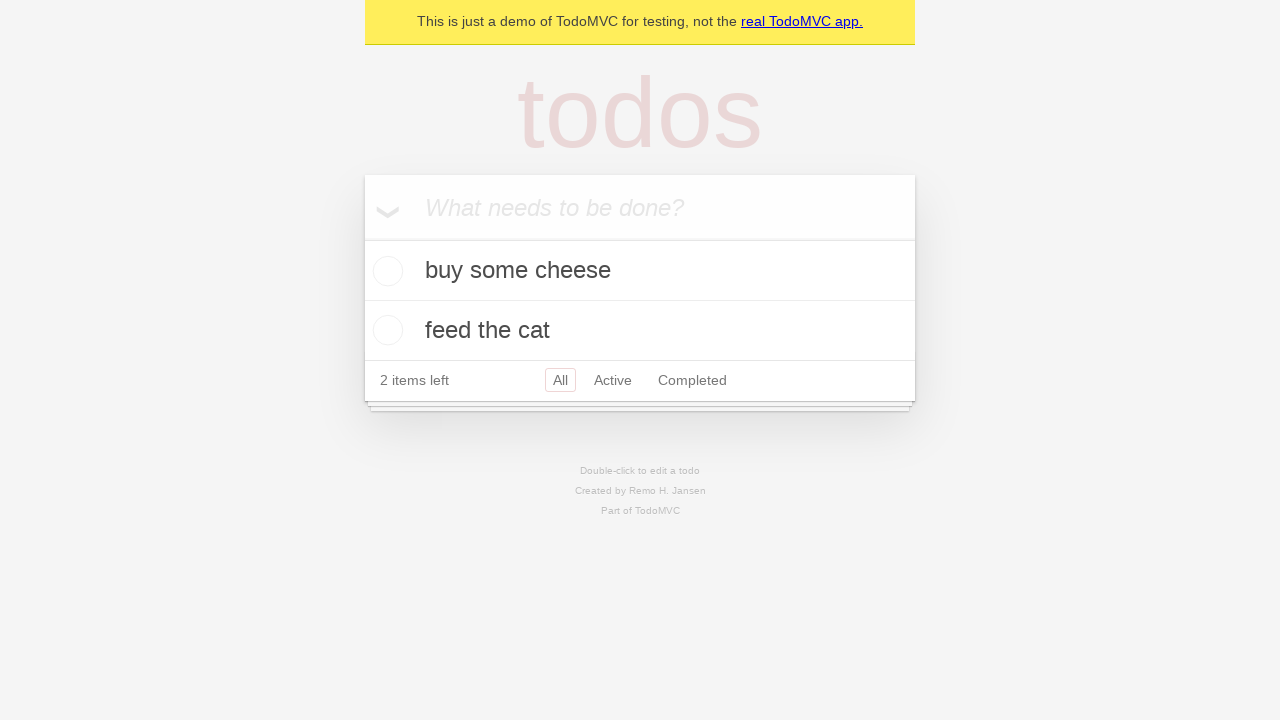

Filled todo input with 'book a doctors appointment' on internal:attr=[placeholder="What needs to be done?"i]
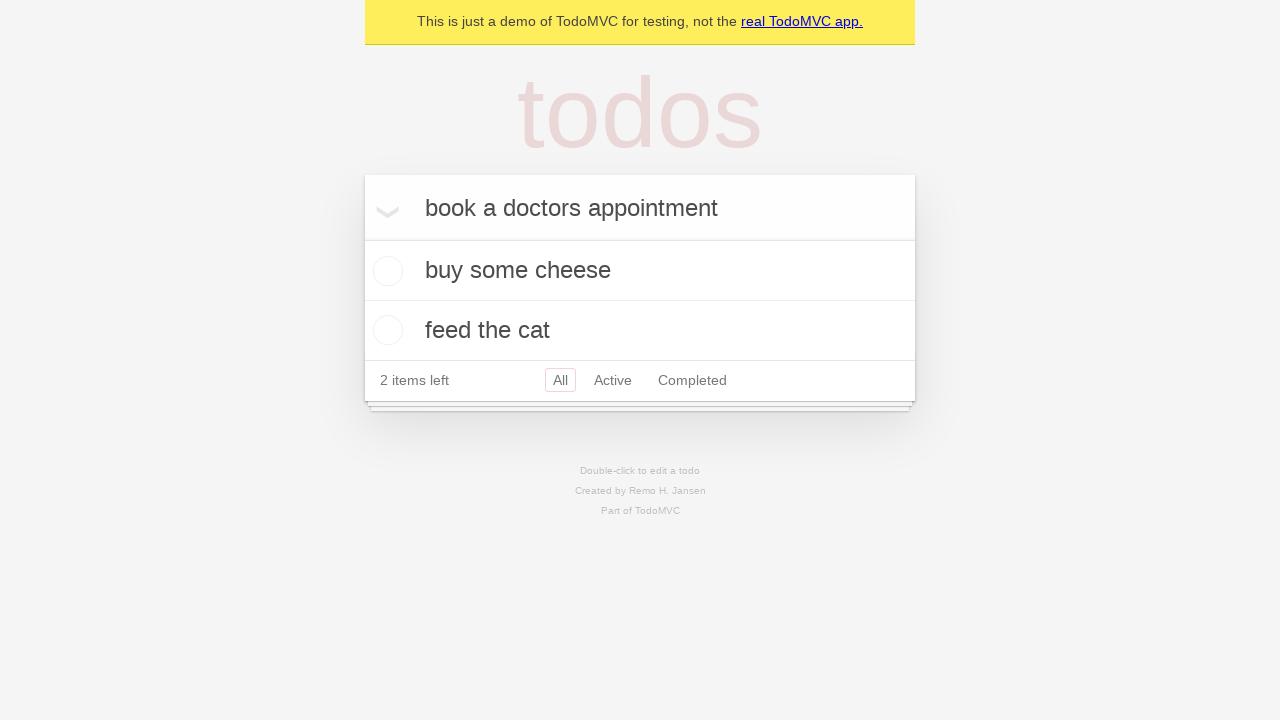

Pressed Enter to create third todo item on internal:attr=[placeholder="What needs to be done?"i]
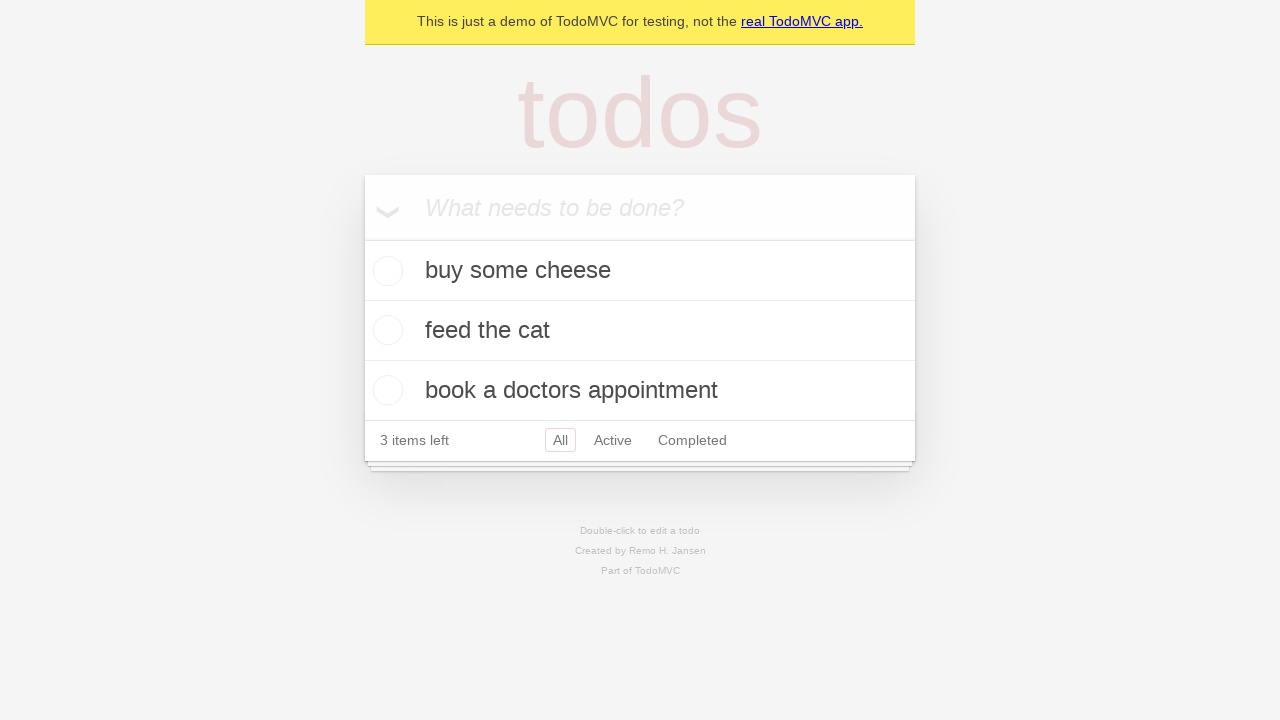

Double-clicked second todo item to enter edit mode at (640, 331) on [data-testid='todo-item'] >> nth=1
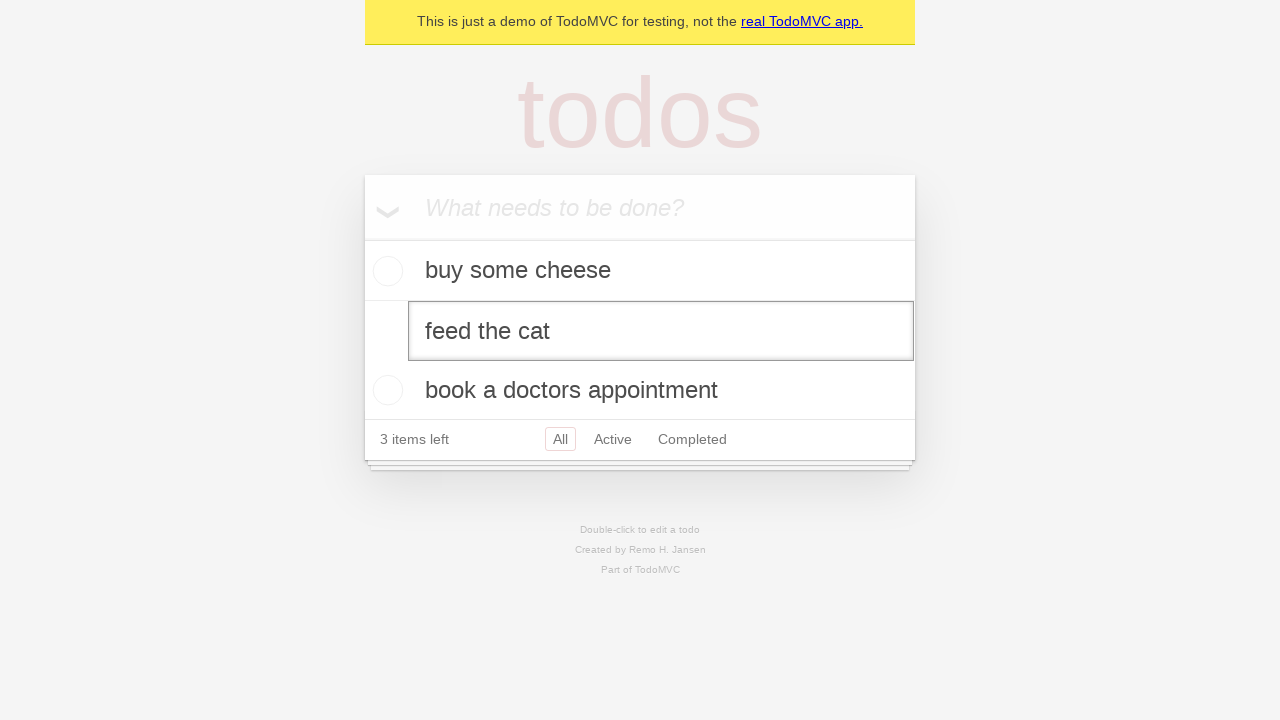

Filled edit textbox with 'buy some sausages' on [data-testid='todo-item'] >> nth=1 >> internal:role=textbox[name="Edit"i]
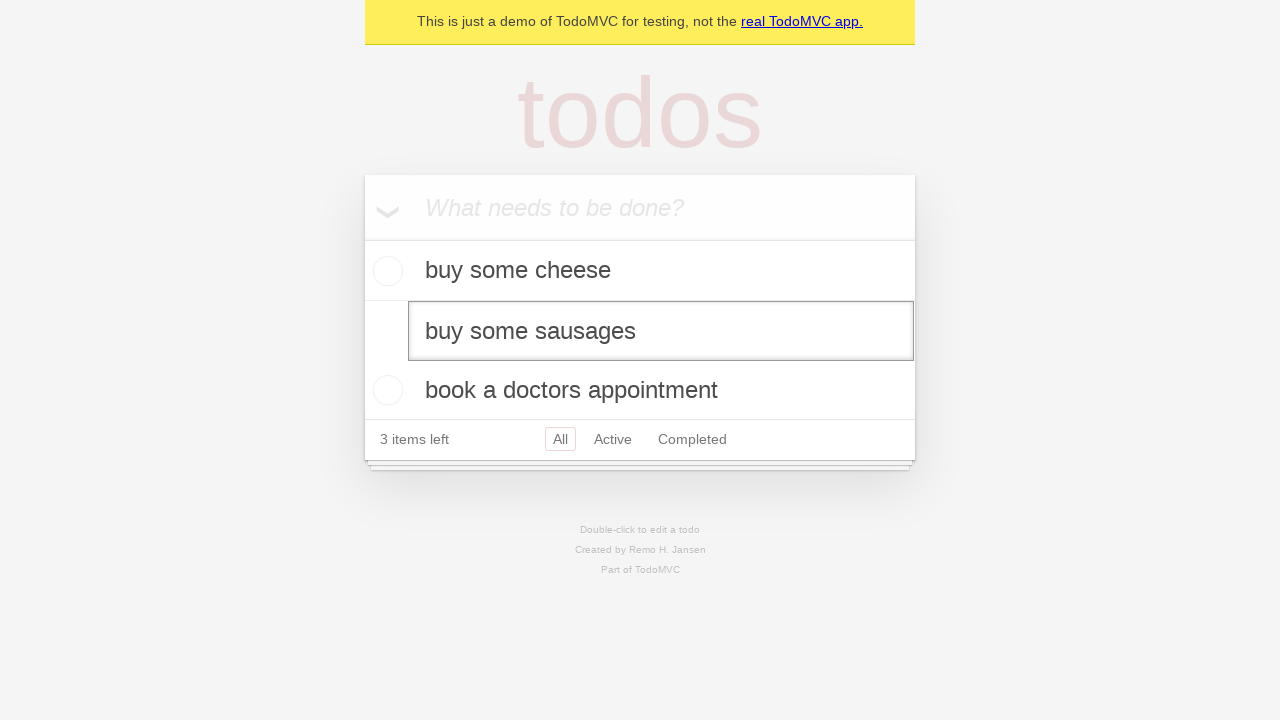

Dispatched blur event to save the edited todo item
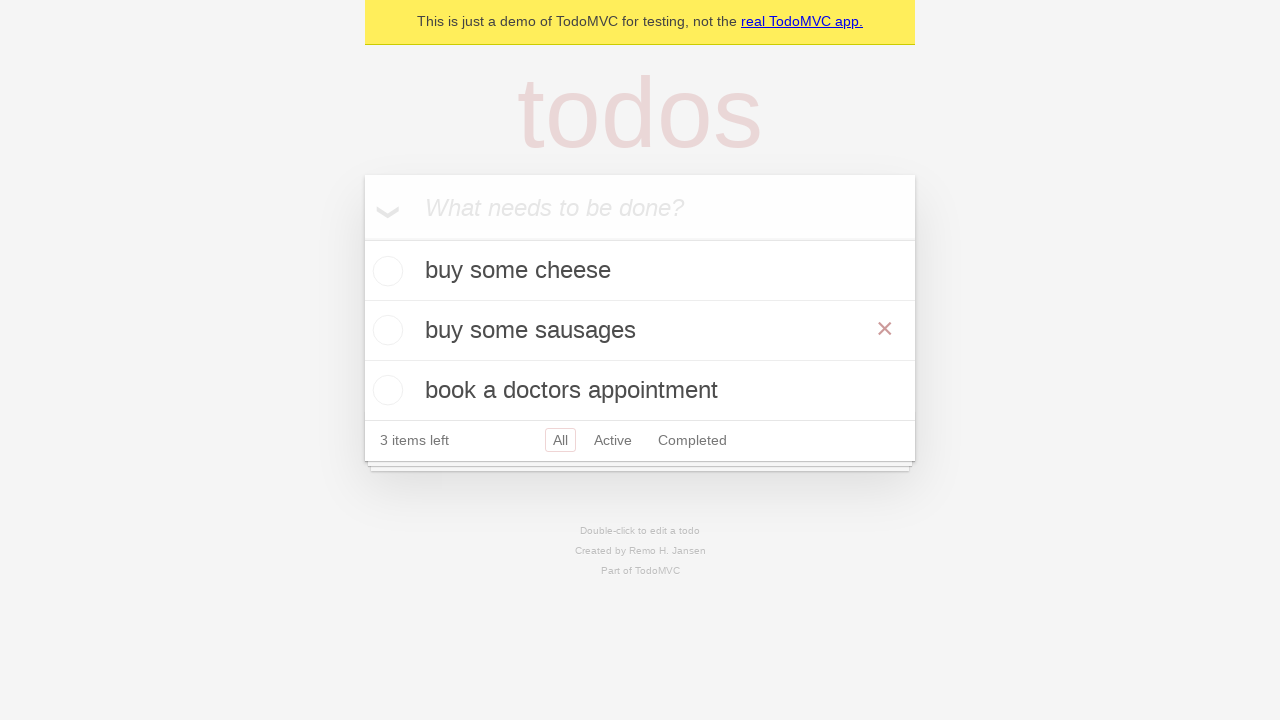

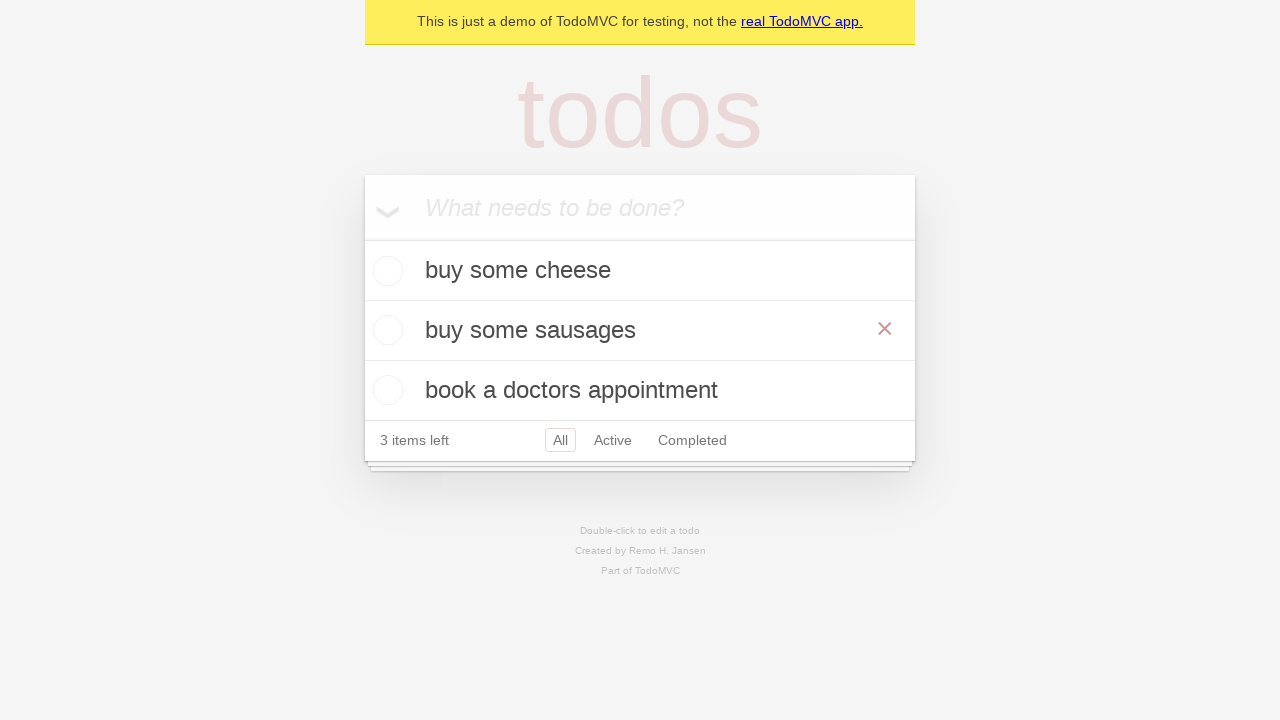